Tests window/tab functionality on a demo automation site by clicking a tabbed button element and verifying the page loads correctly.

Starting URL: http://demo.automationtesting.in/Windows.html

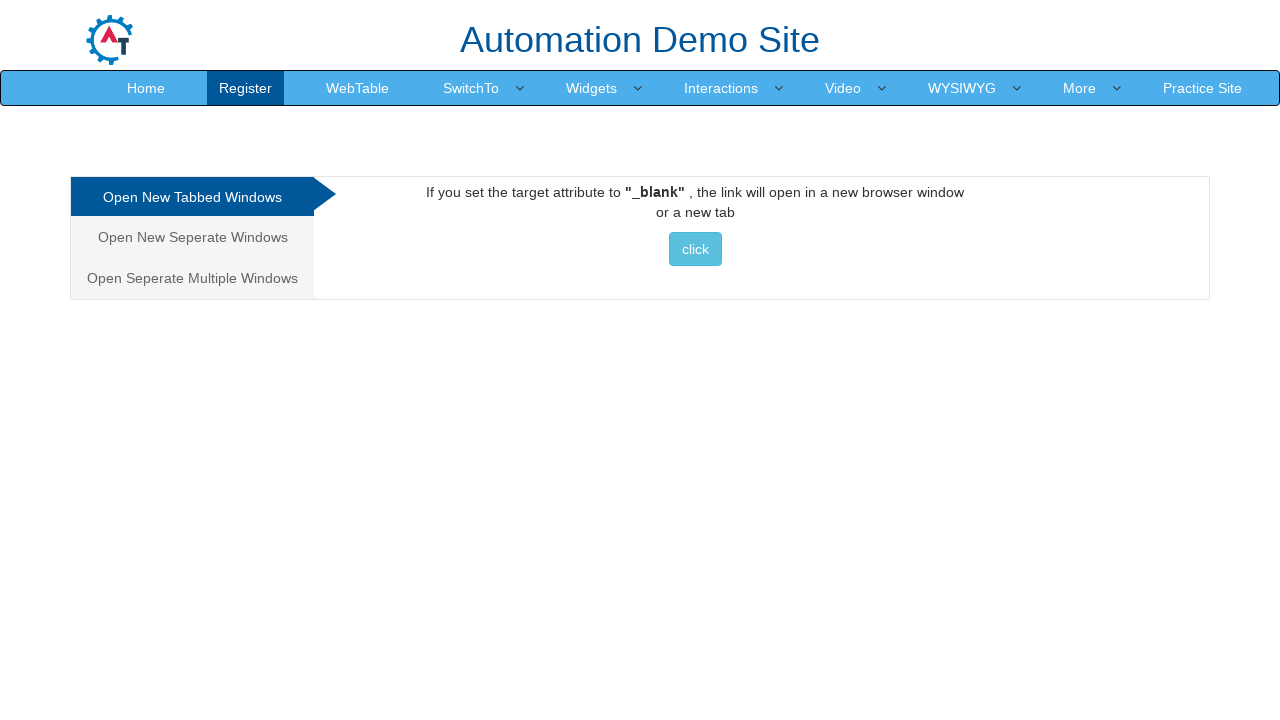

Retrieved and printed page title
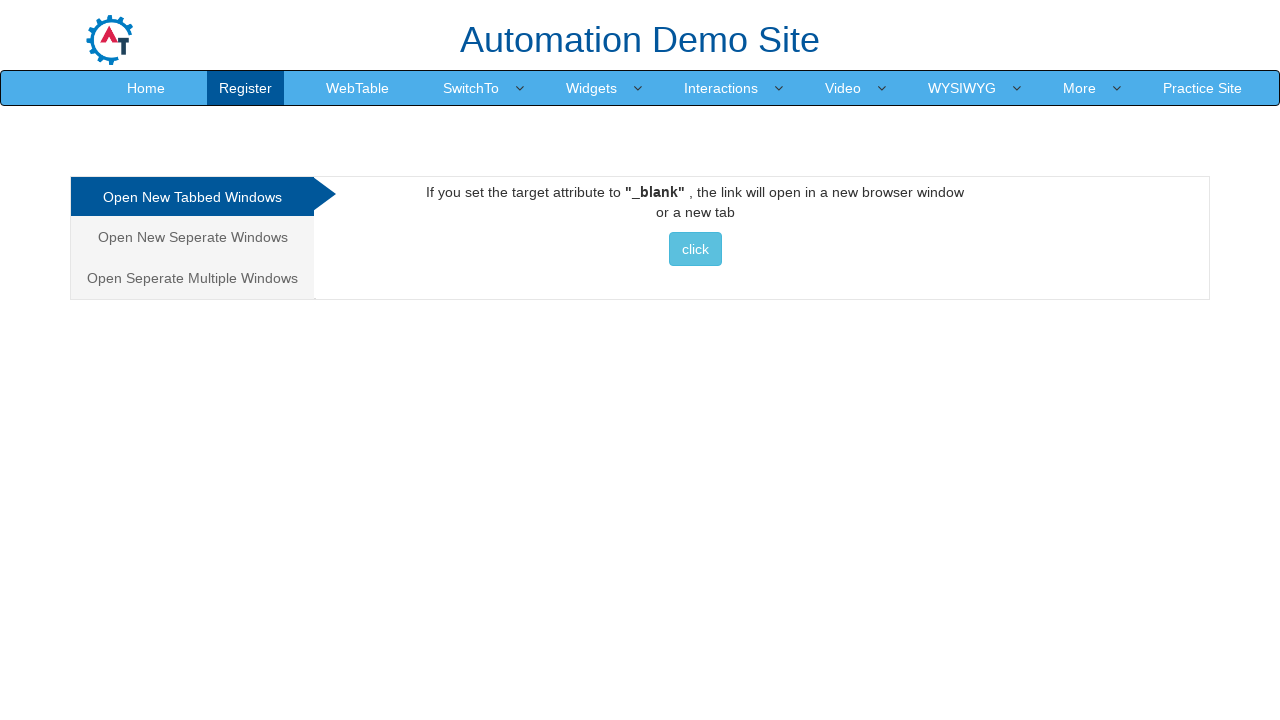

Retrieved and printed current URL
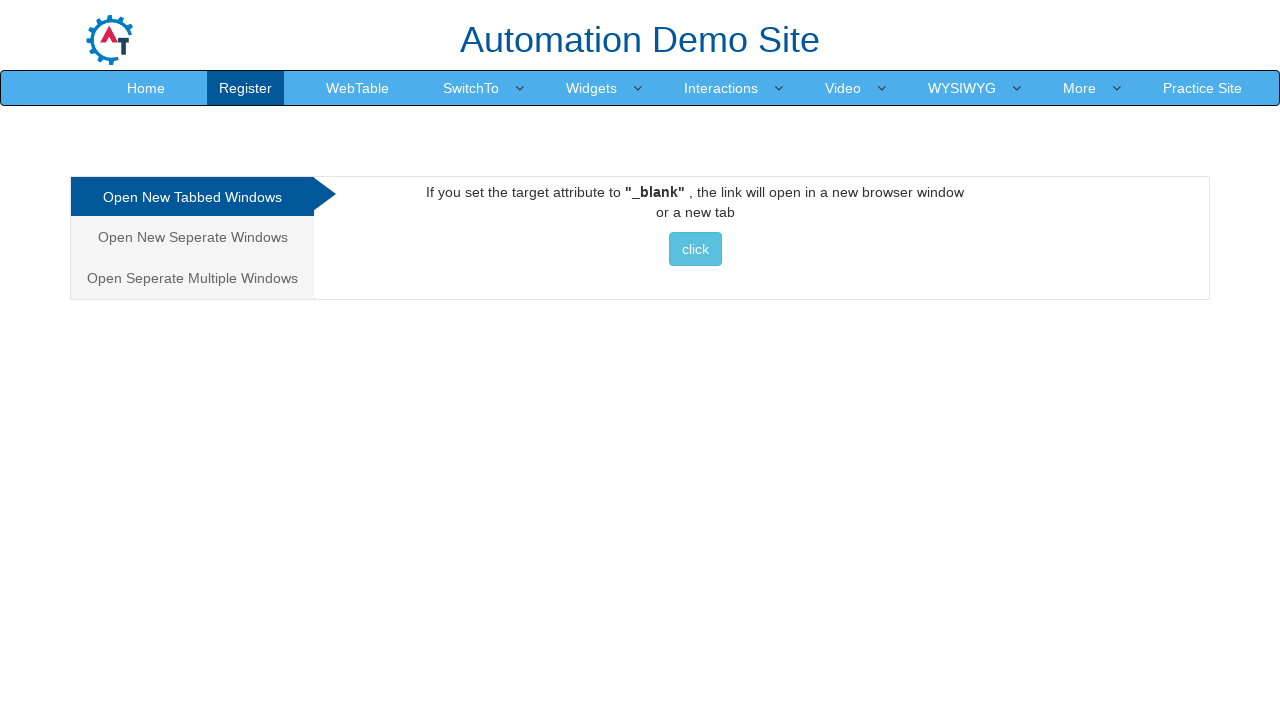

Clicked on the tabbed button element at (695, 249) on xpath=//*[@id='Tabbed']/a/button
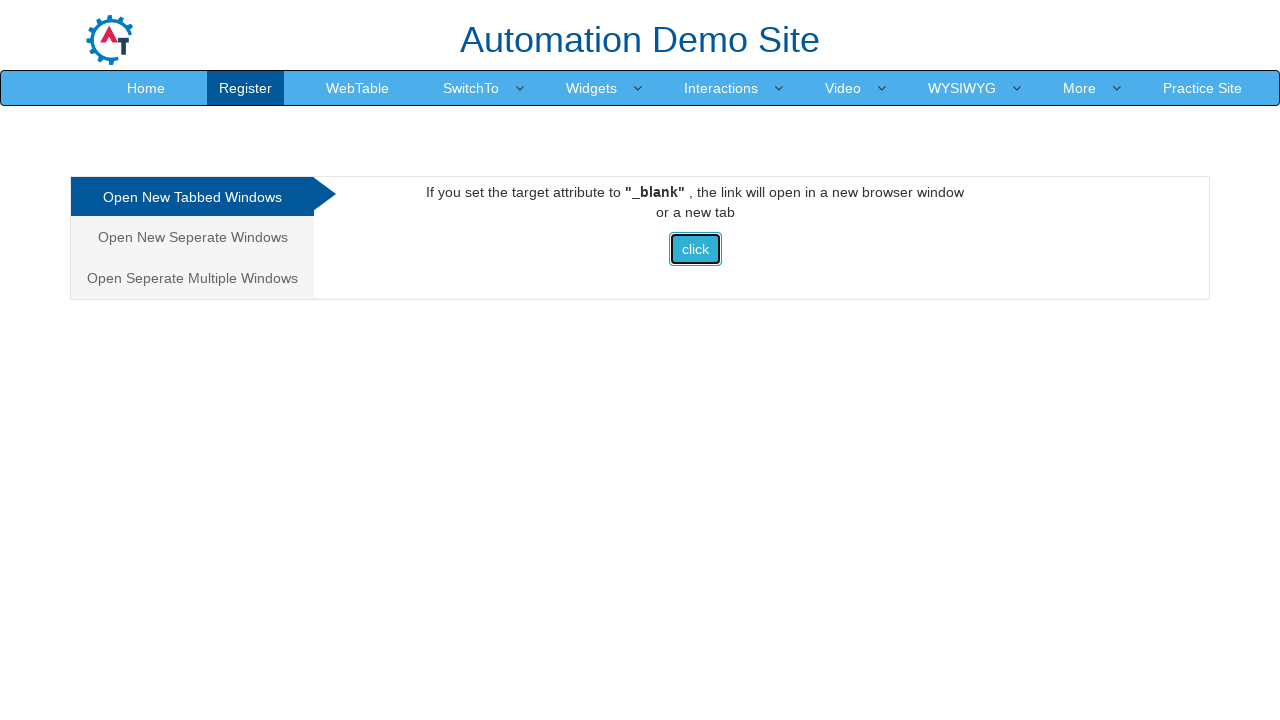

Waited 2 seconds for page to load after clicking tabbed button
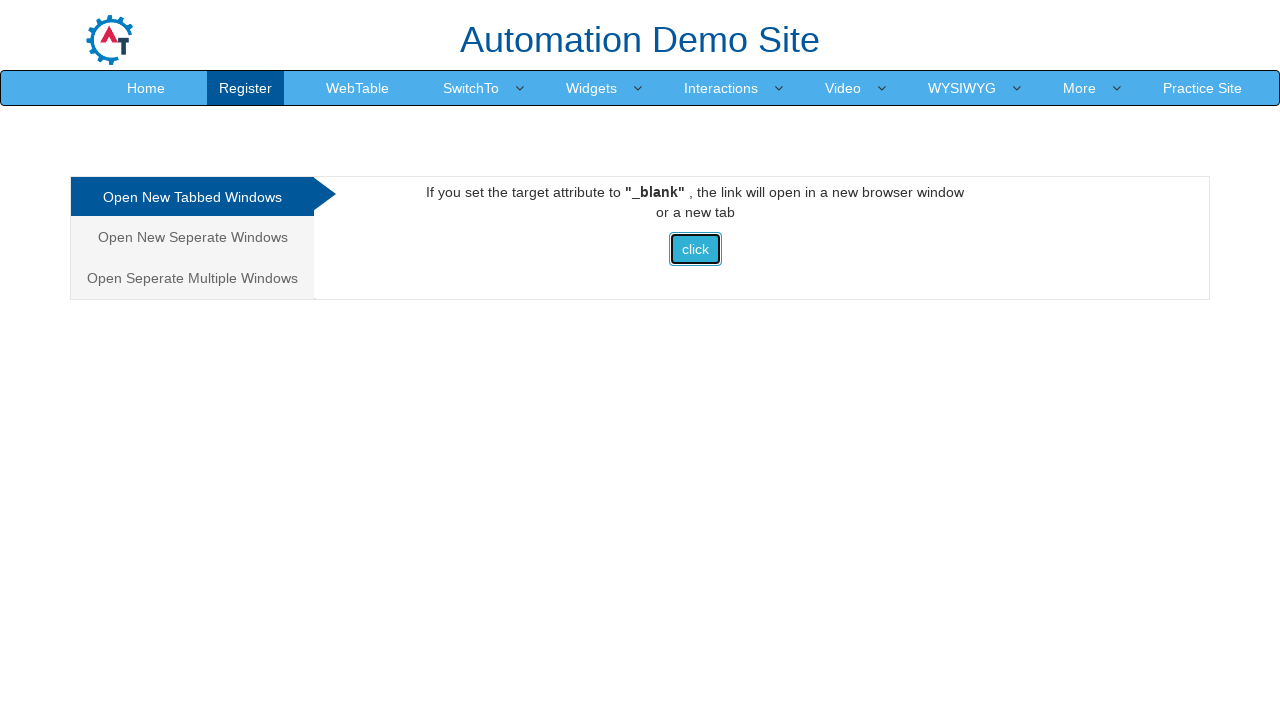

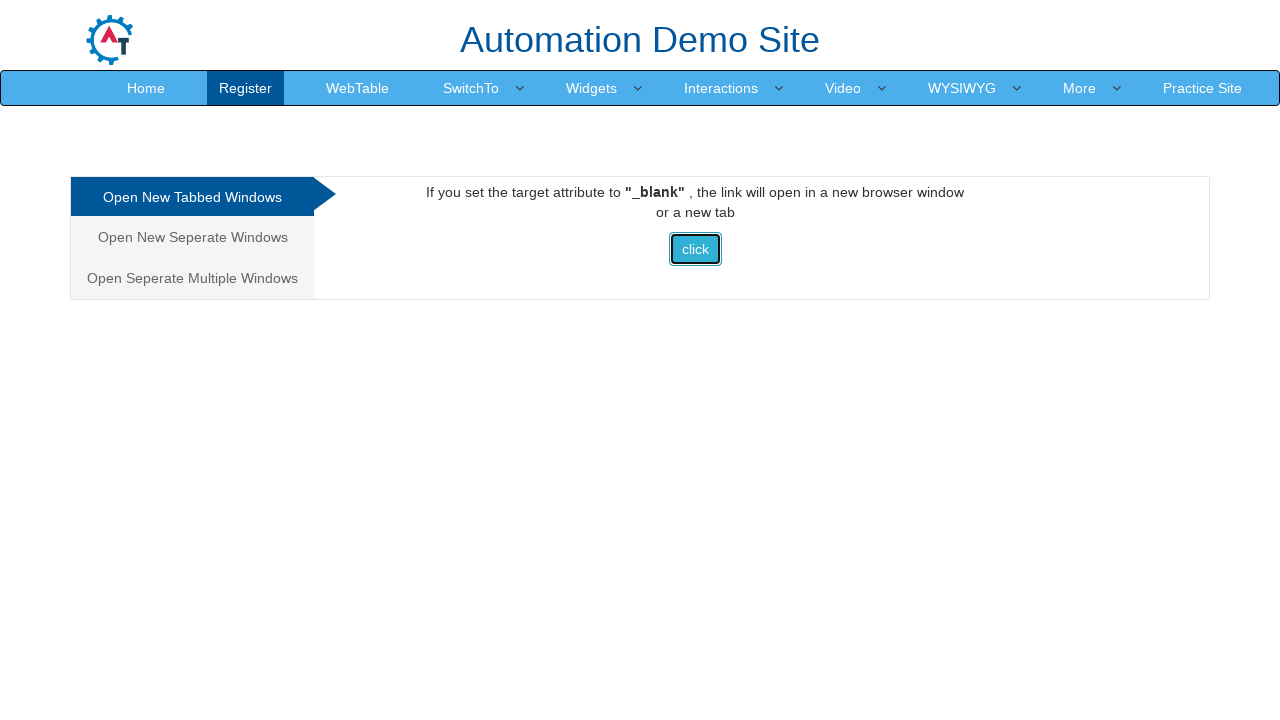